Tests navigation to the Form Authentication page by clicking the link and verifying the page title displays "Login Page"

Starting URL: https://the-internet.herokuapp.com/

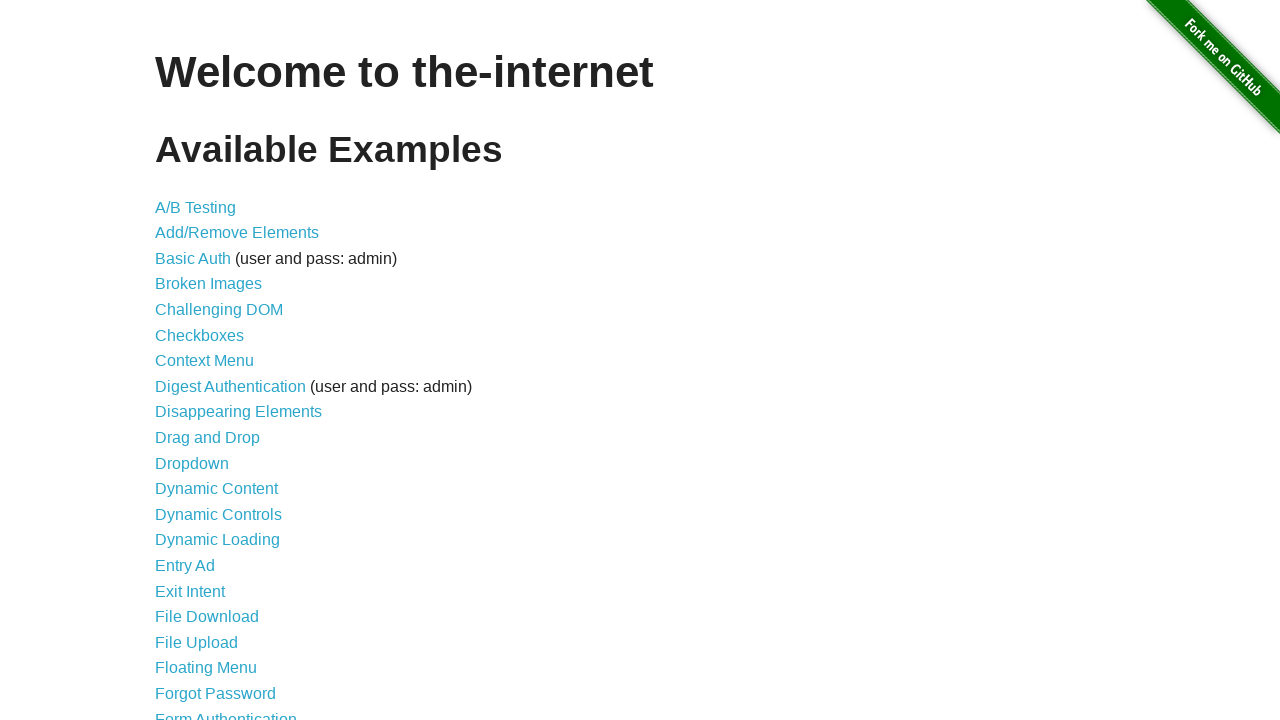

Clicked on the Form Authentication link at (226, 712) on a[href='/login']
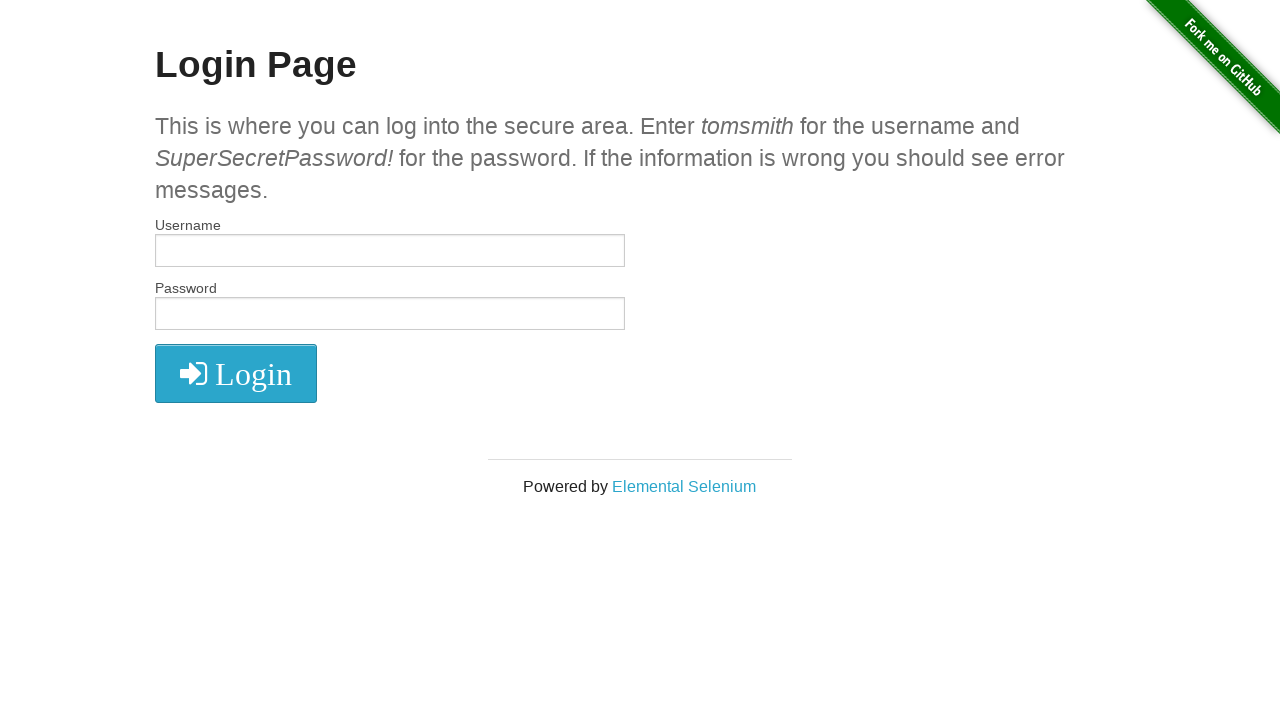

Login page title element loaded
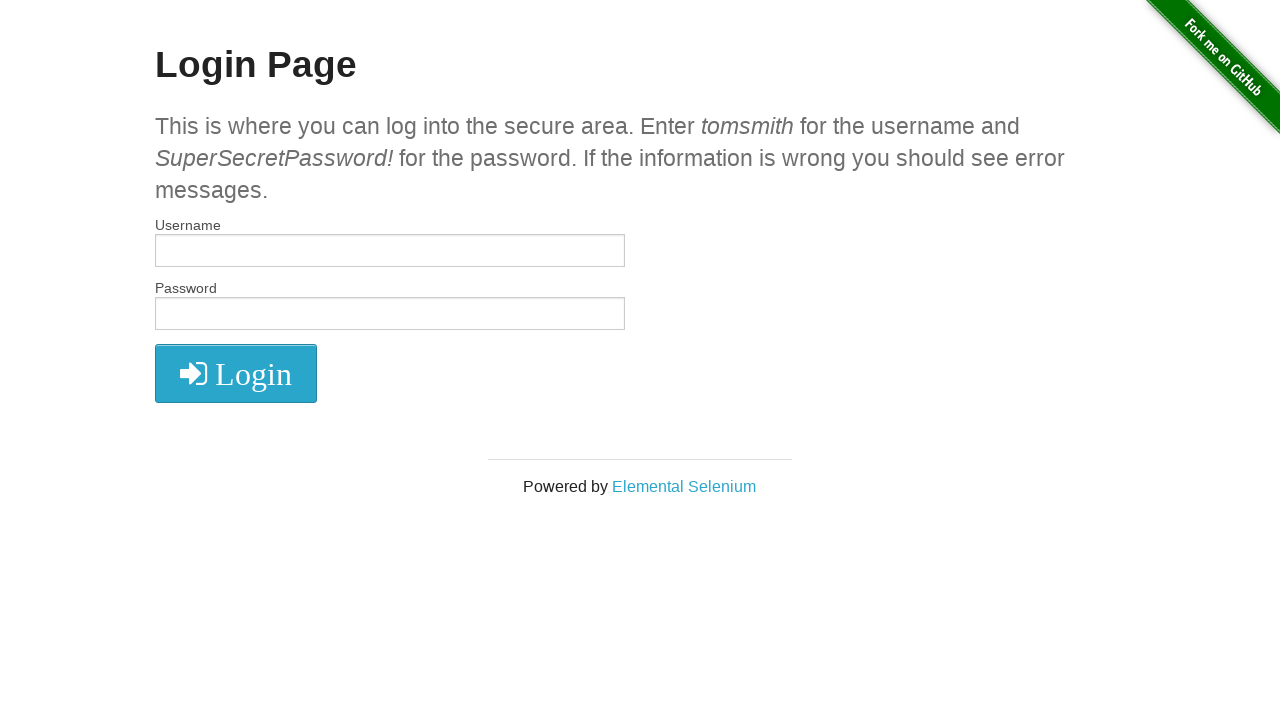

Verified page title displays 'Login Page'
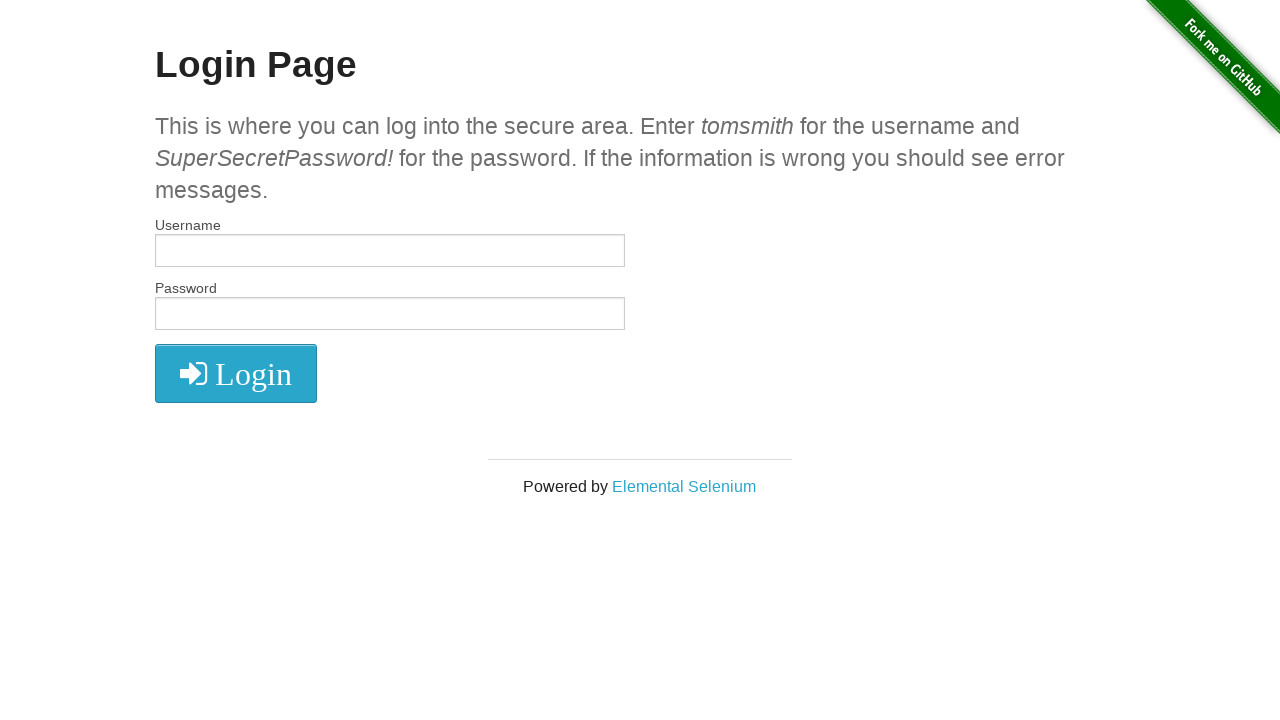

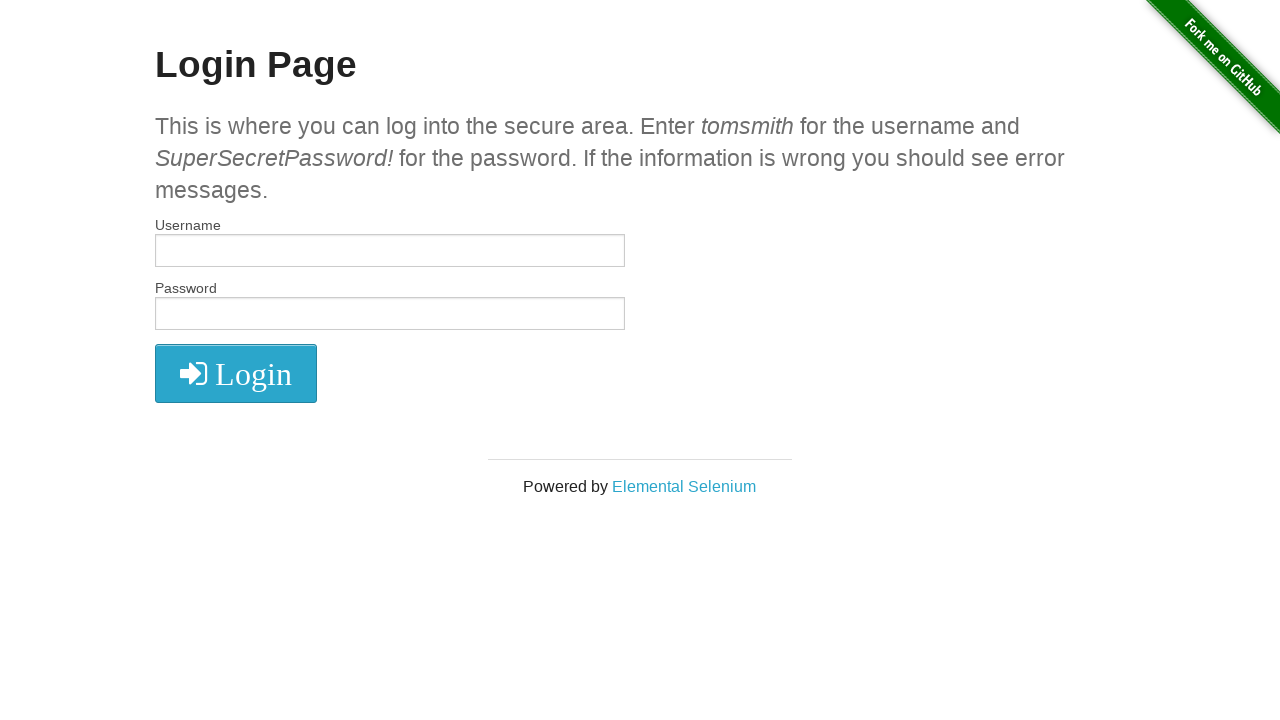